Searches for bags on AJIO website, filters by Men's Fashion Bags category, and retrieves product information from the results

Starting URL: https://www.ajio.com/

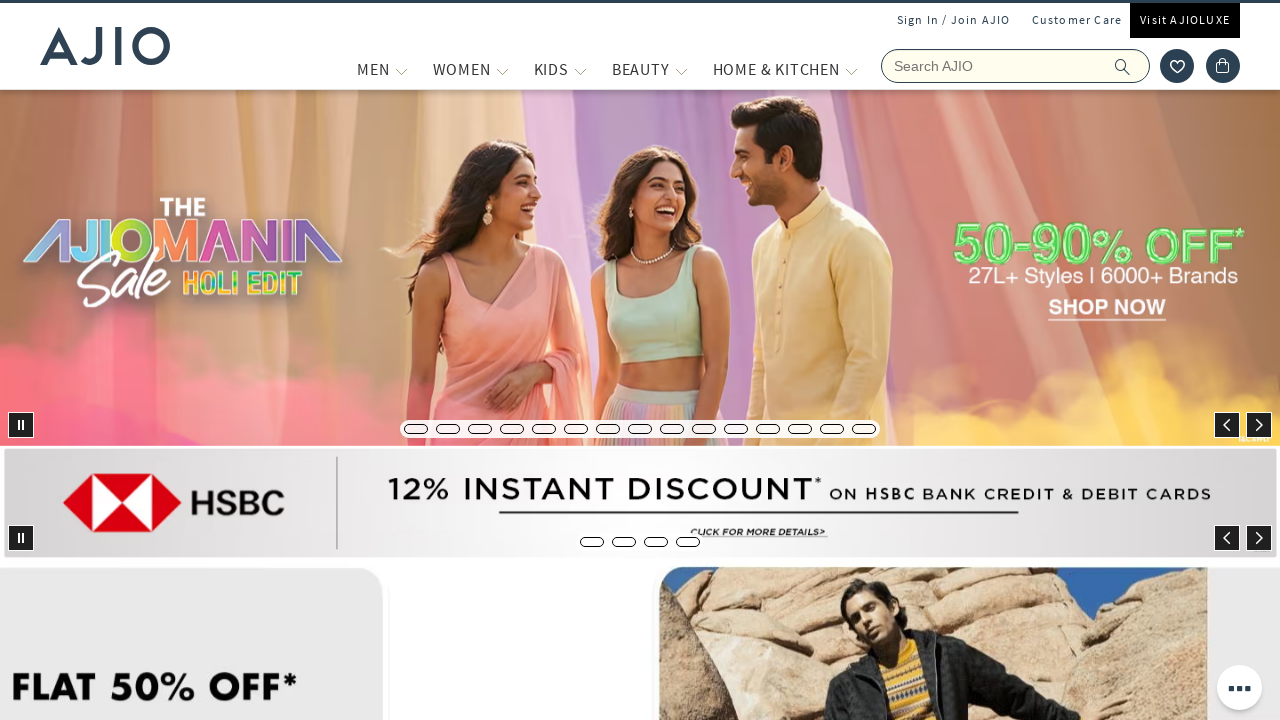

Filled search field with 'bags' on input[name='searchVal']
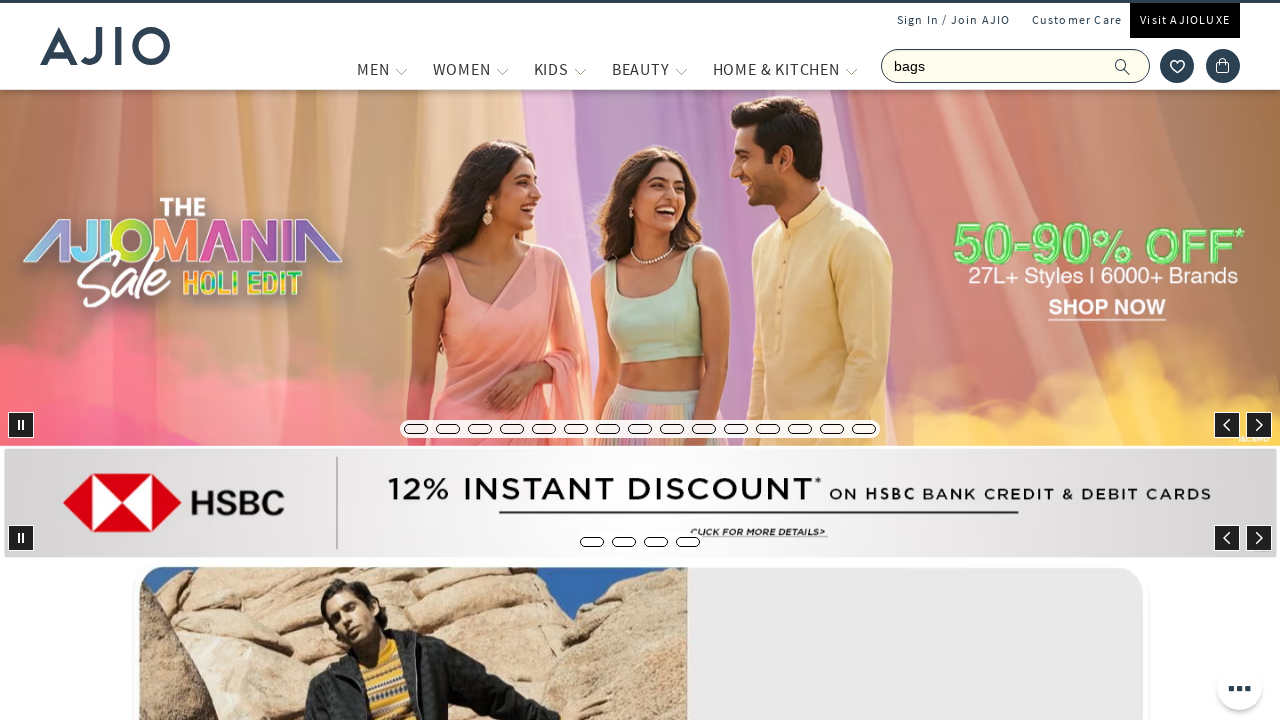

Pressed Enter to search for bags on input[name='searchVal']
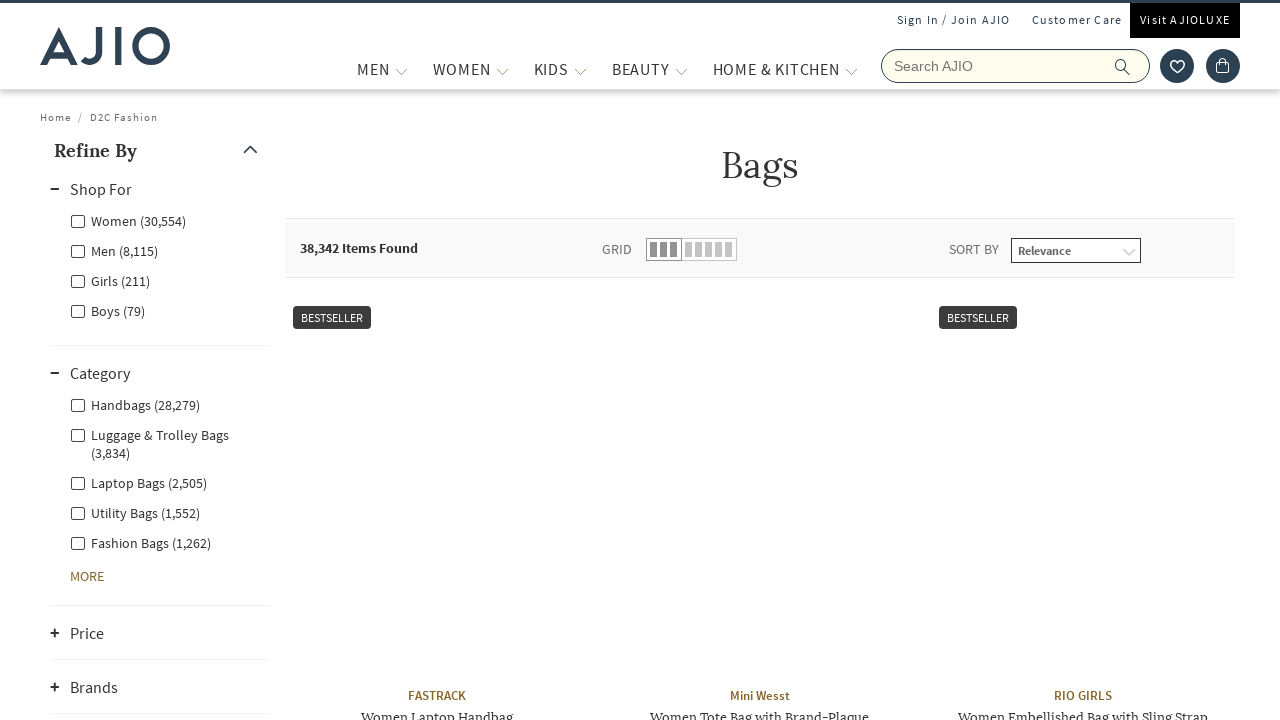

Clicked Men category filter at (114, 250) on label[for='Men']
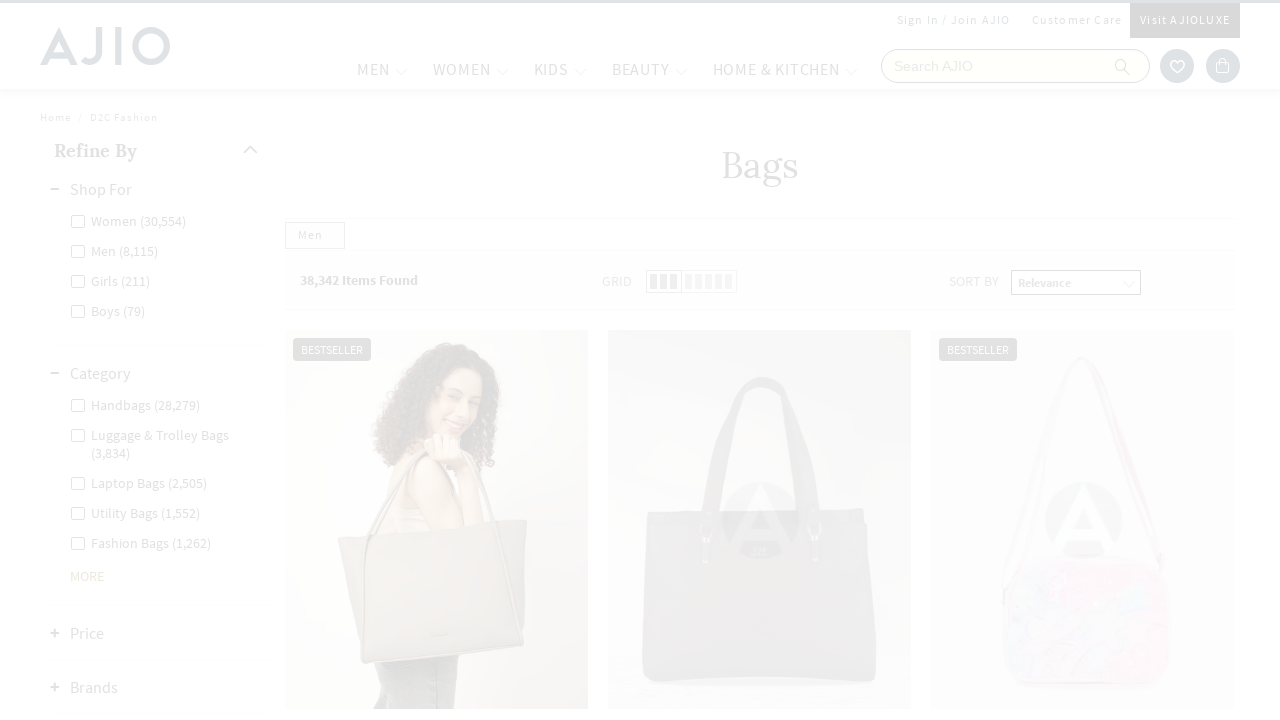

Waited for Men category filter to apply
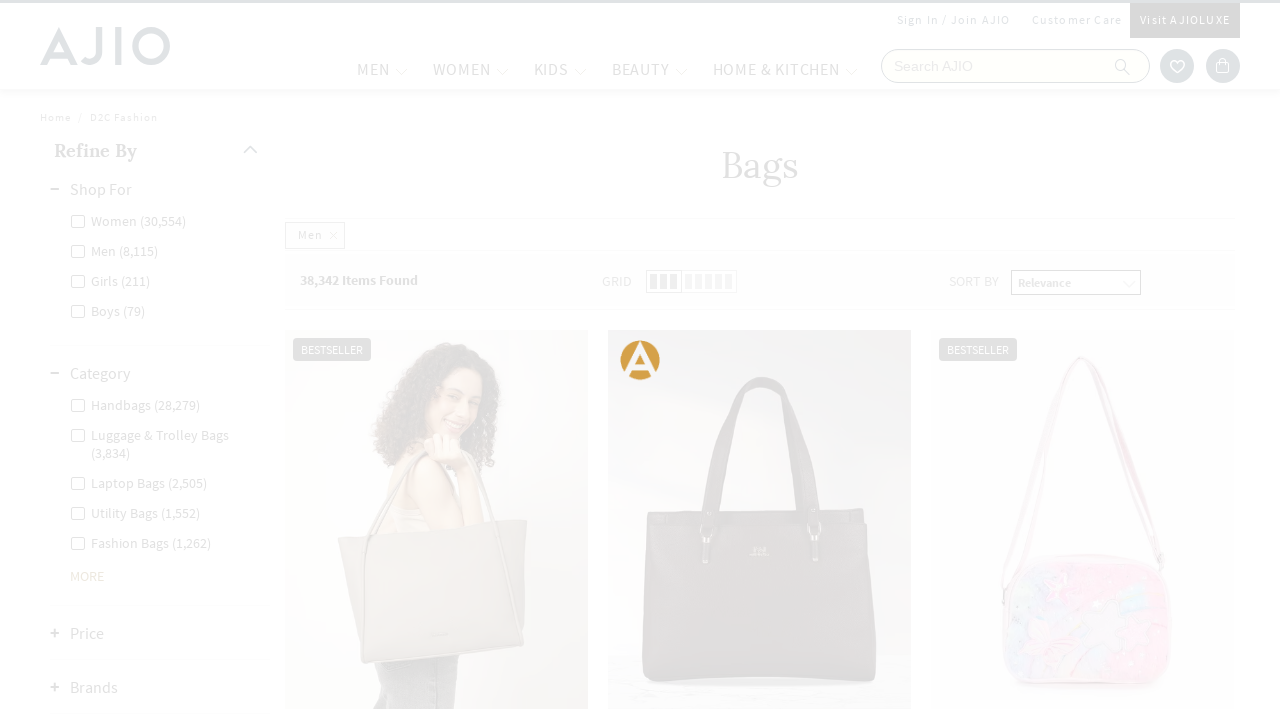

Clicked Men - Fashion Bags subcategory filter at (140, 482) on label[for='Men - Fashion Bags']
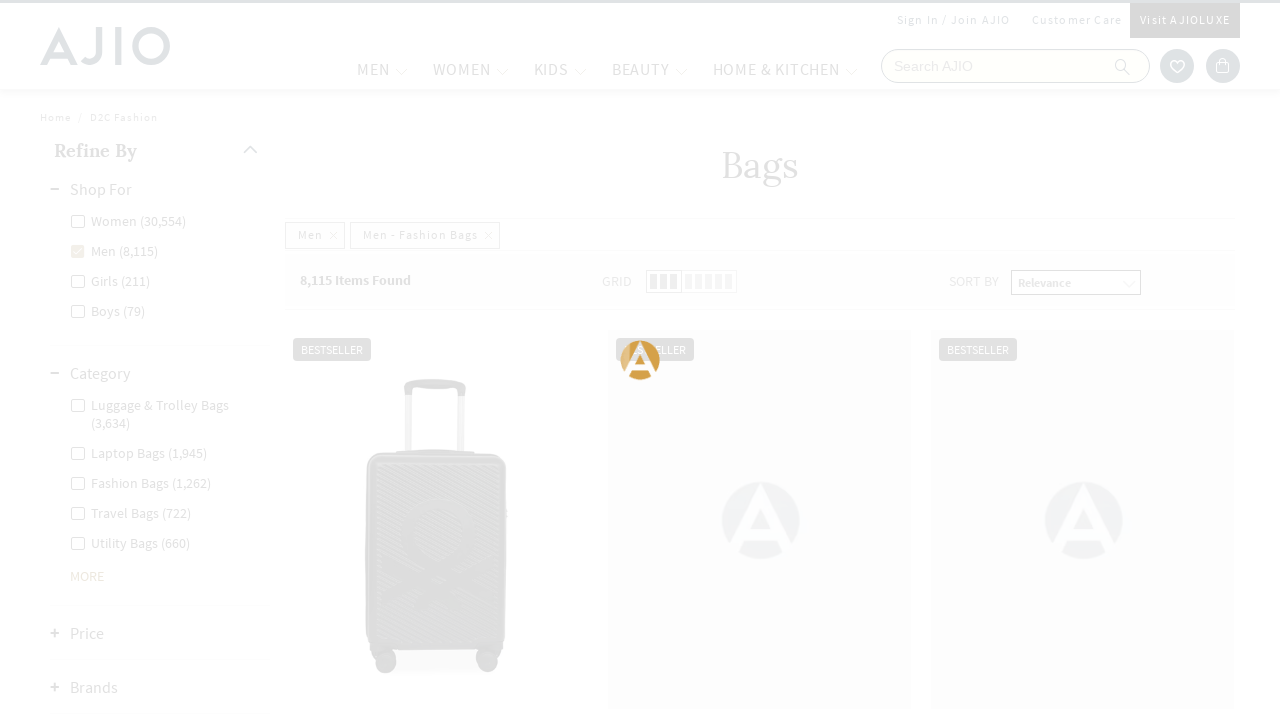

Waited for Men - Fashion Bags filter to apply
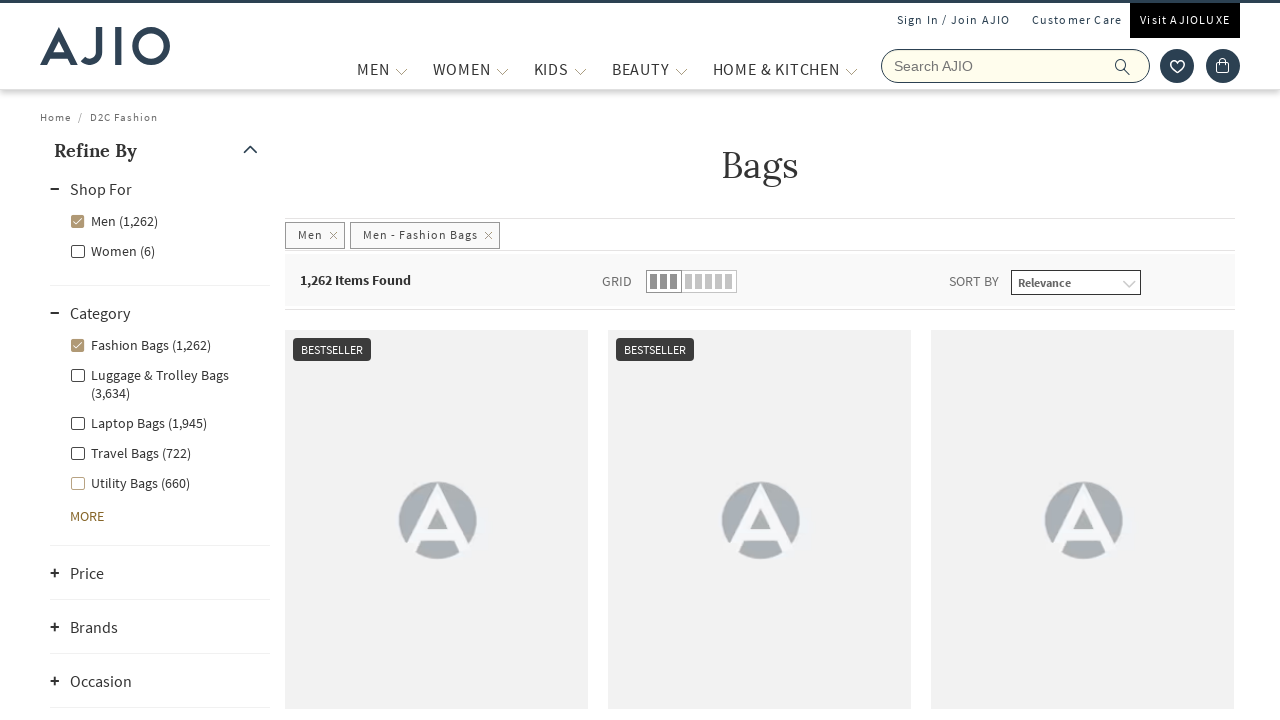

Waited for product length selector to load
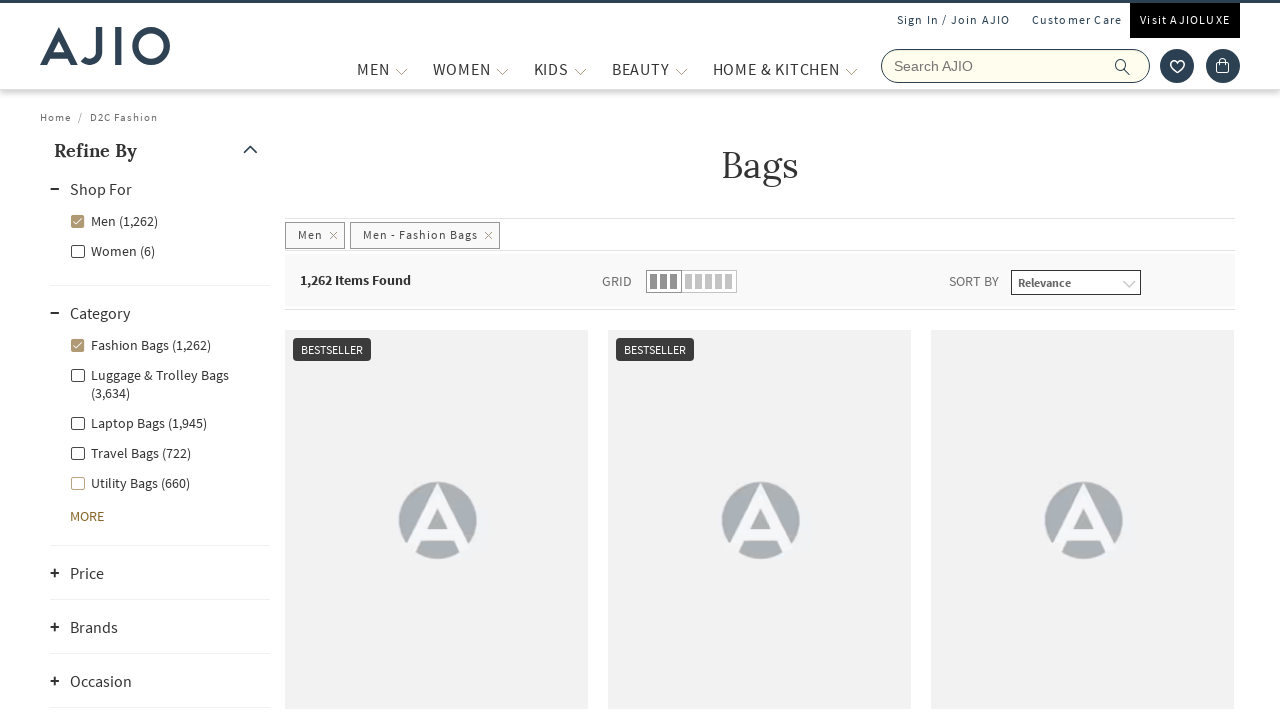

Waited for product brand information to load
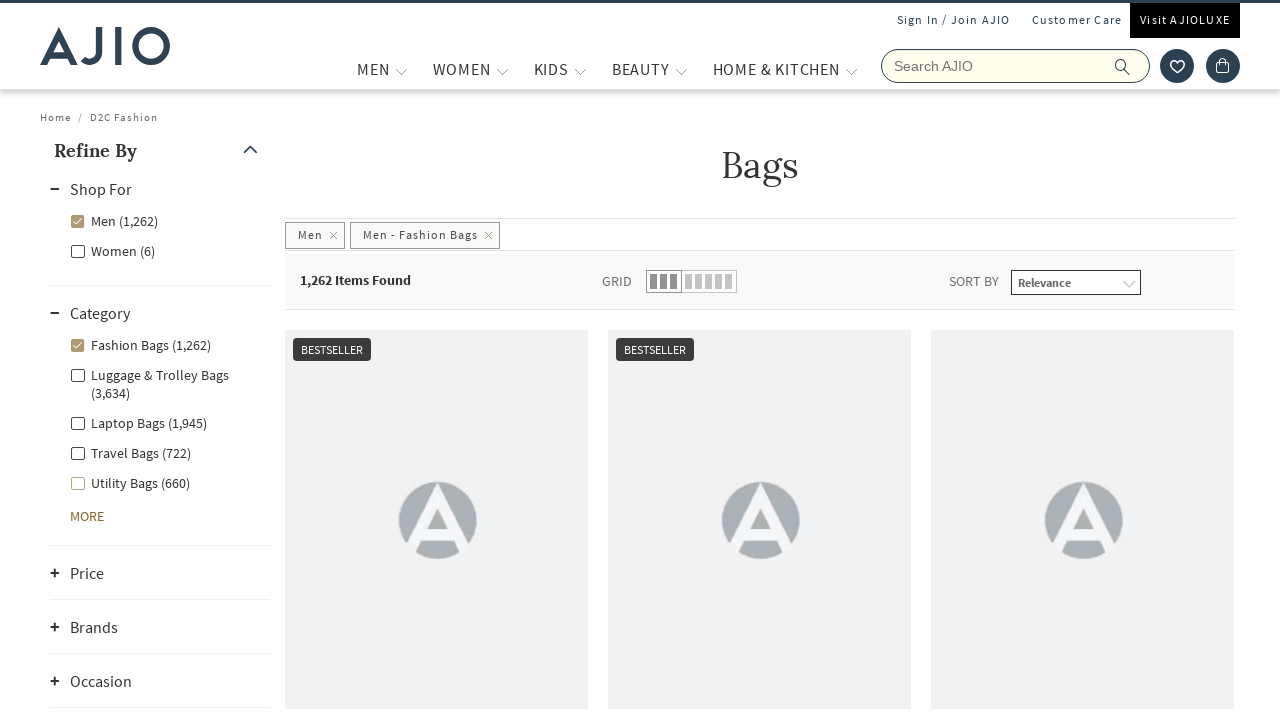

Waited for product name information to load
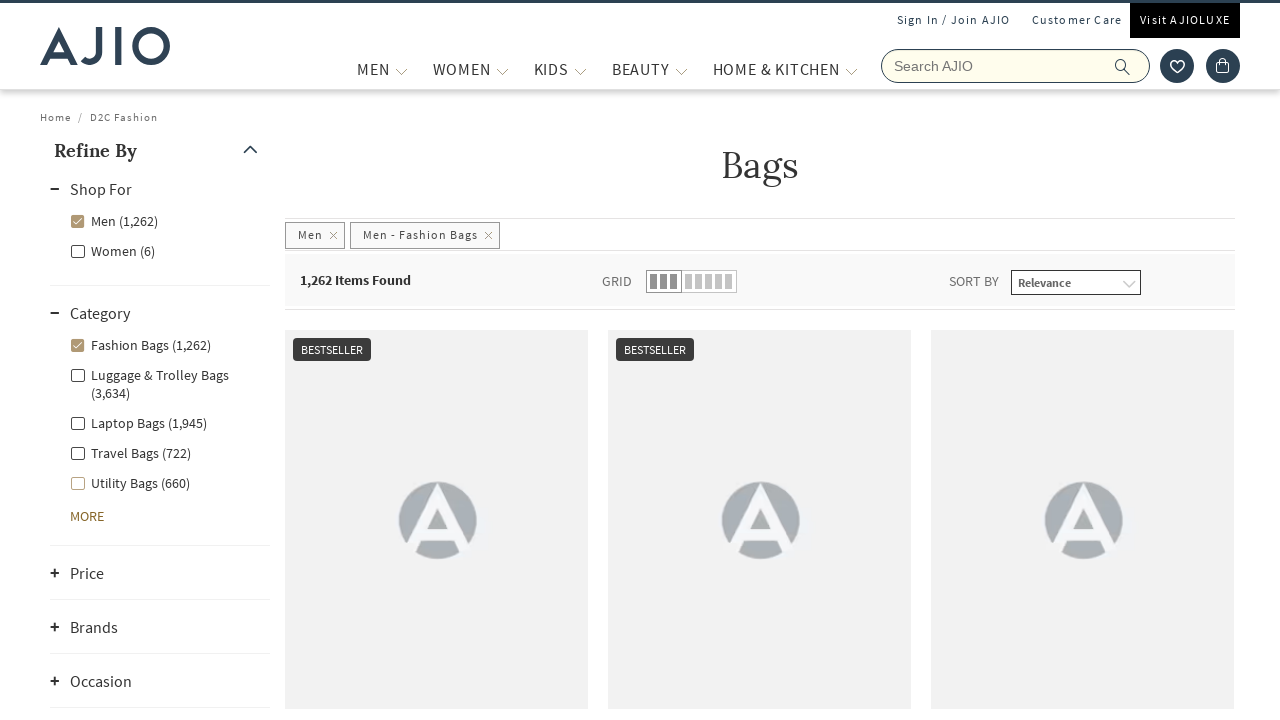

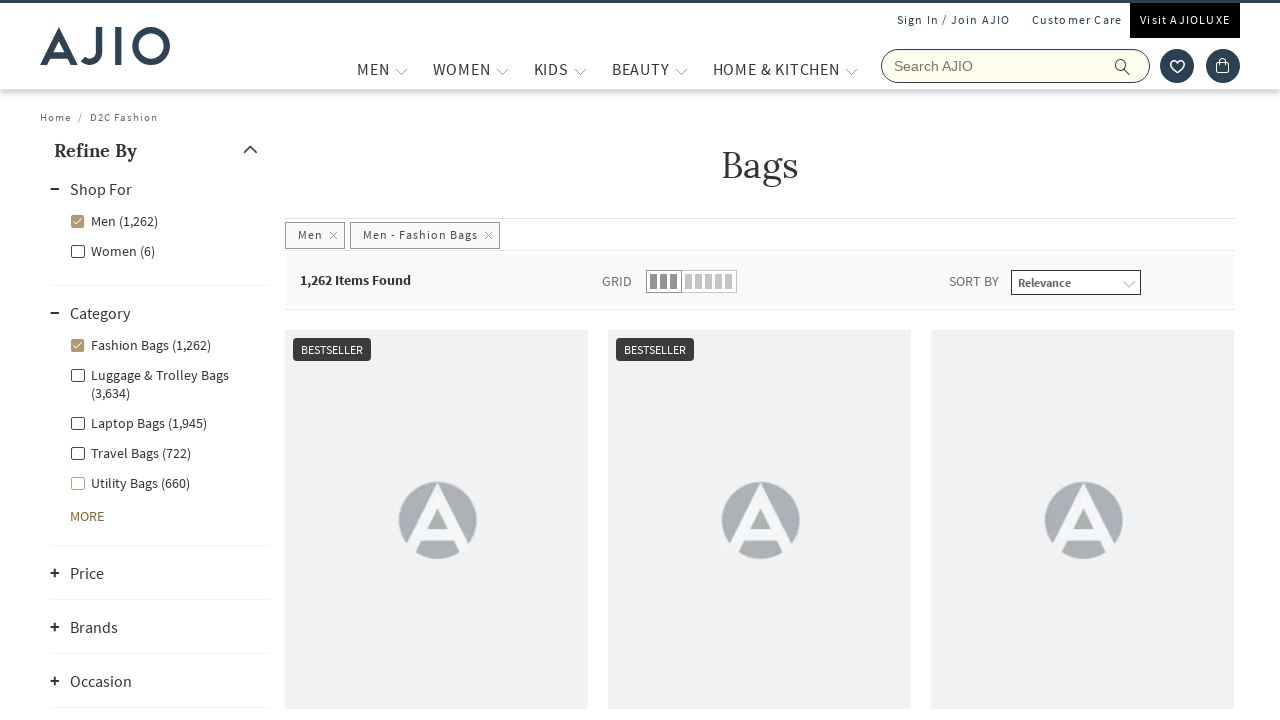